Tests the search functionality on Quikr classifieds website by entering a search term "Car" and submitting the search form using the Enter key.

Starting URL: https://www.quikr.com/

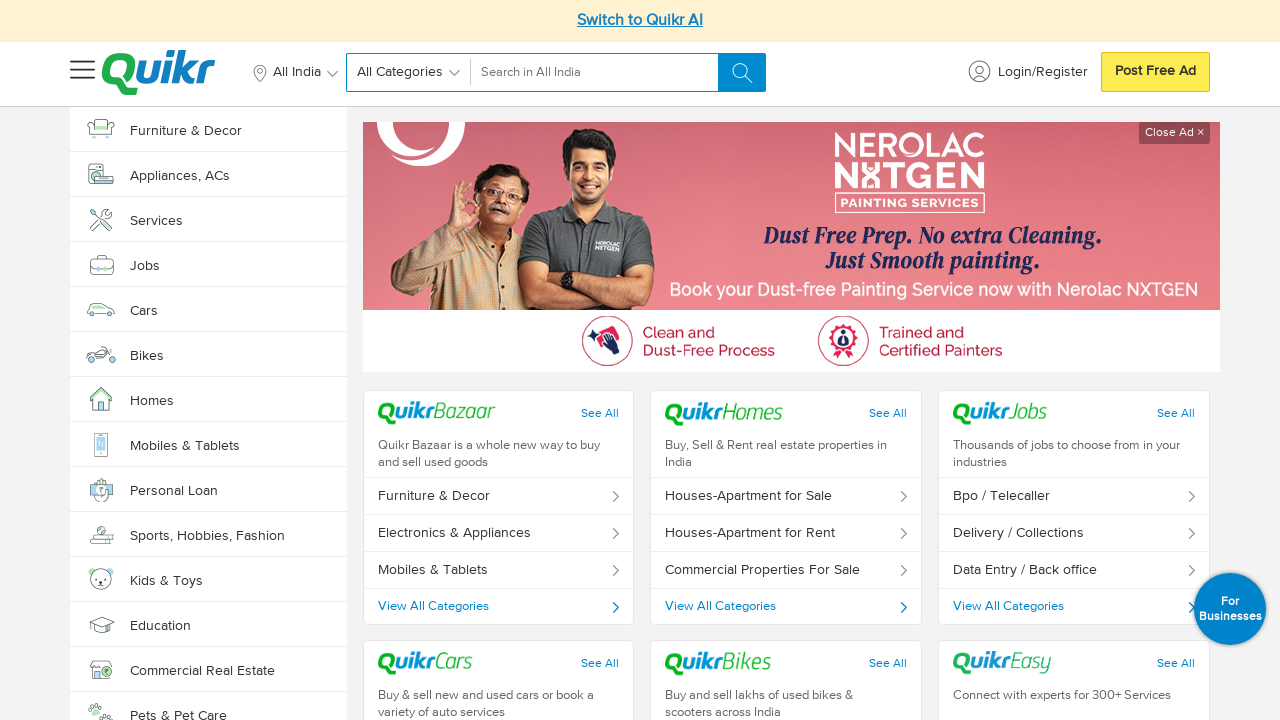

Filled search box with 'Car' on #query
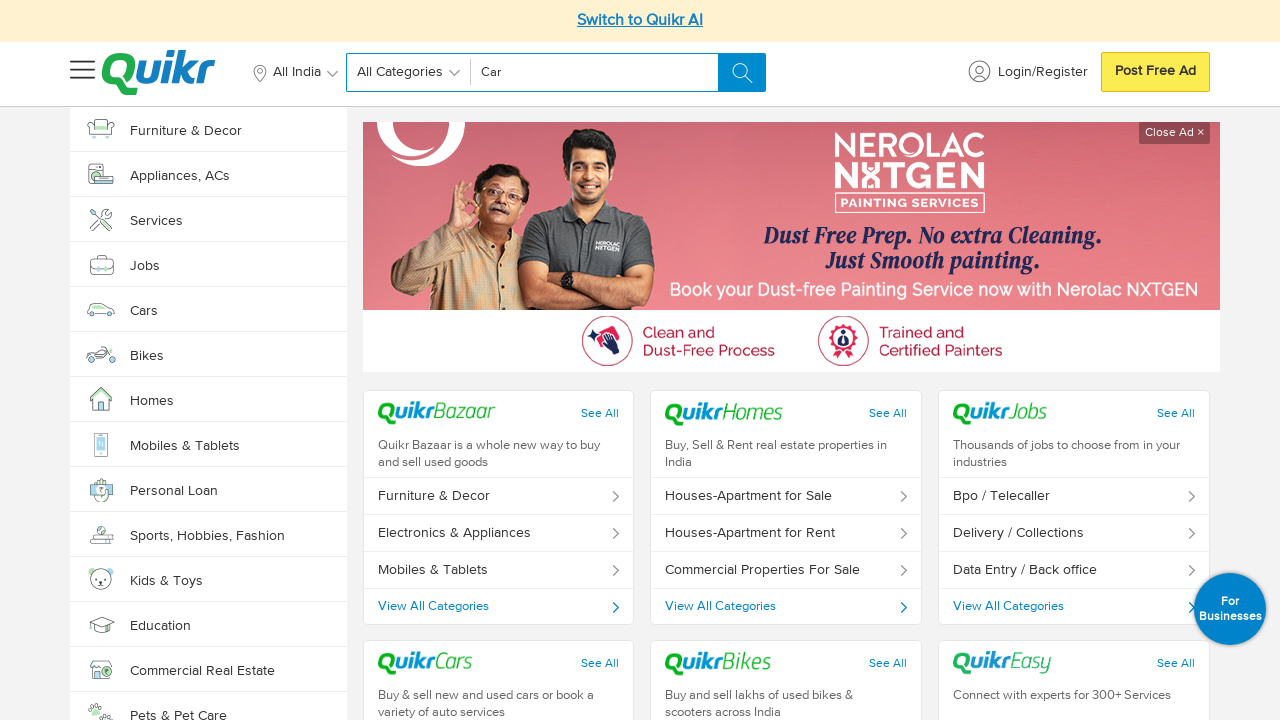

Waited 300ms for autocomplete to initialize
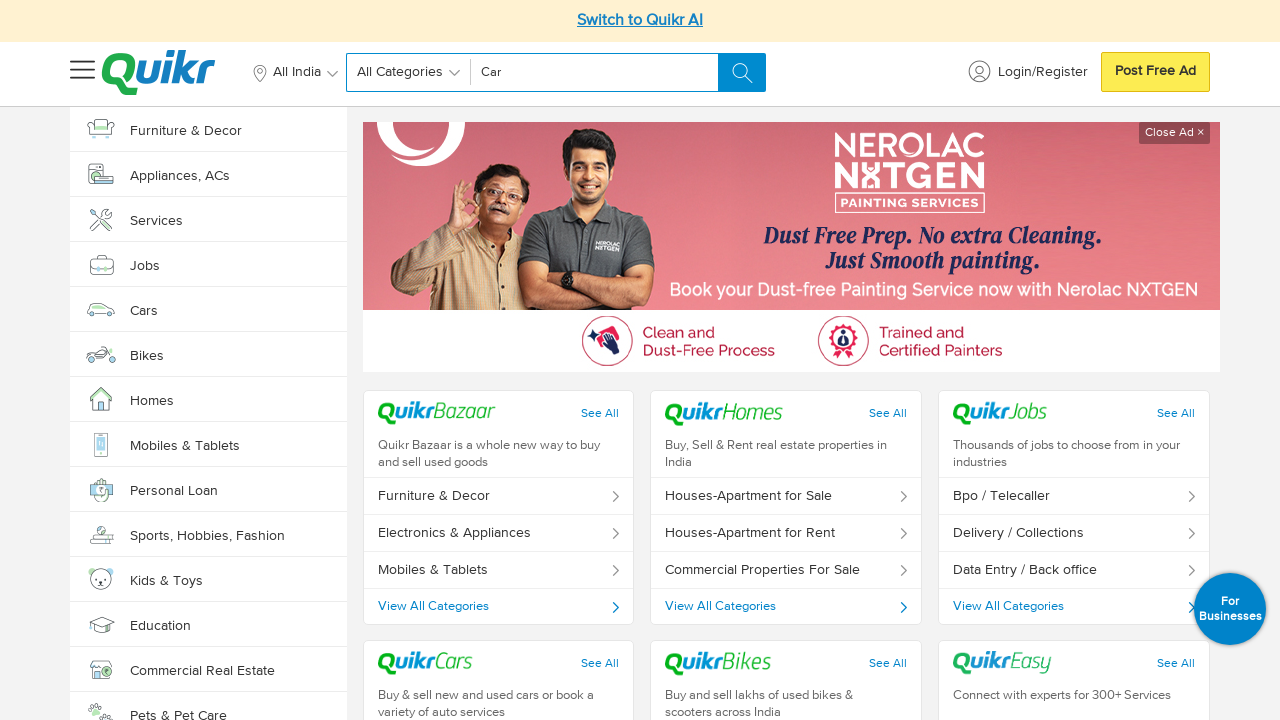

Pressed Enter to submit search form on #query
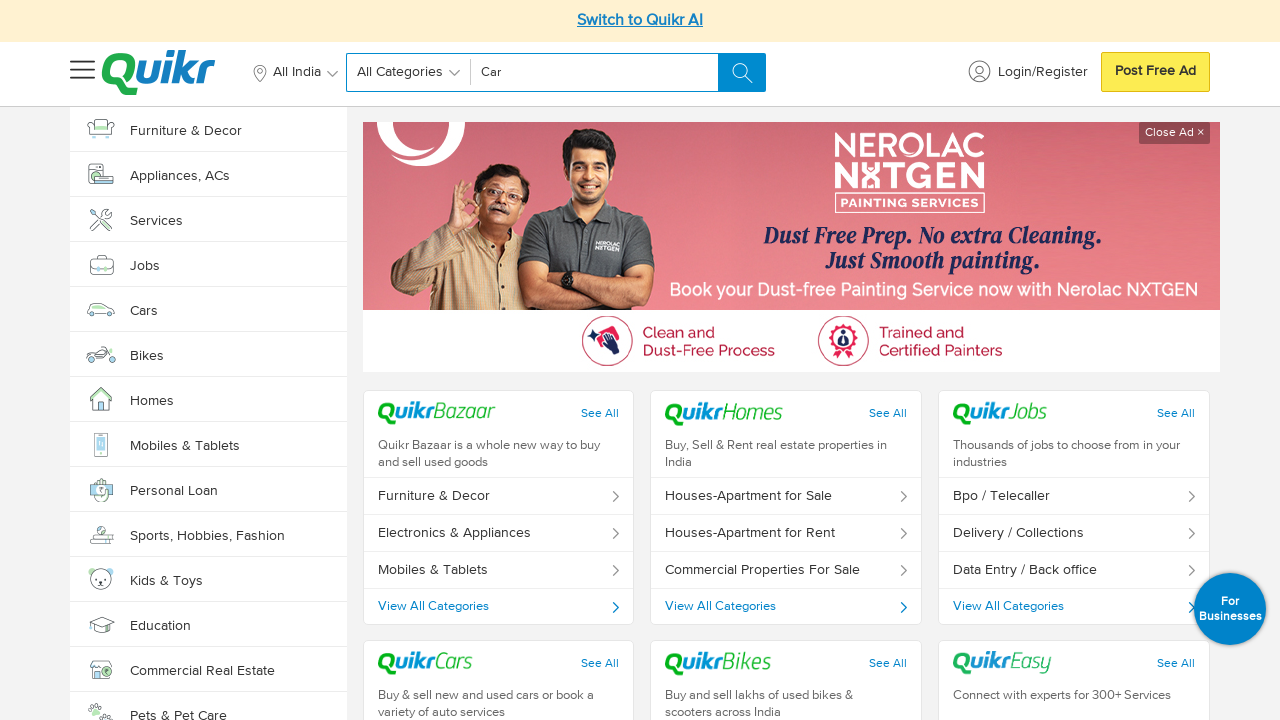

Search results loaded (networkidle state reached)
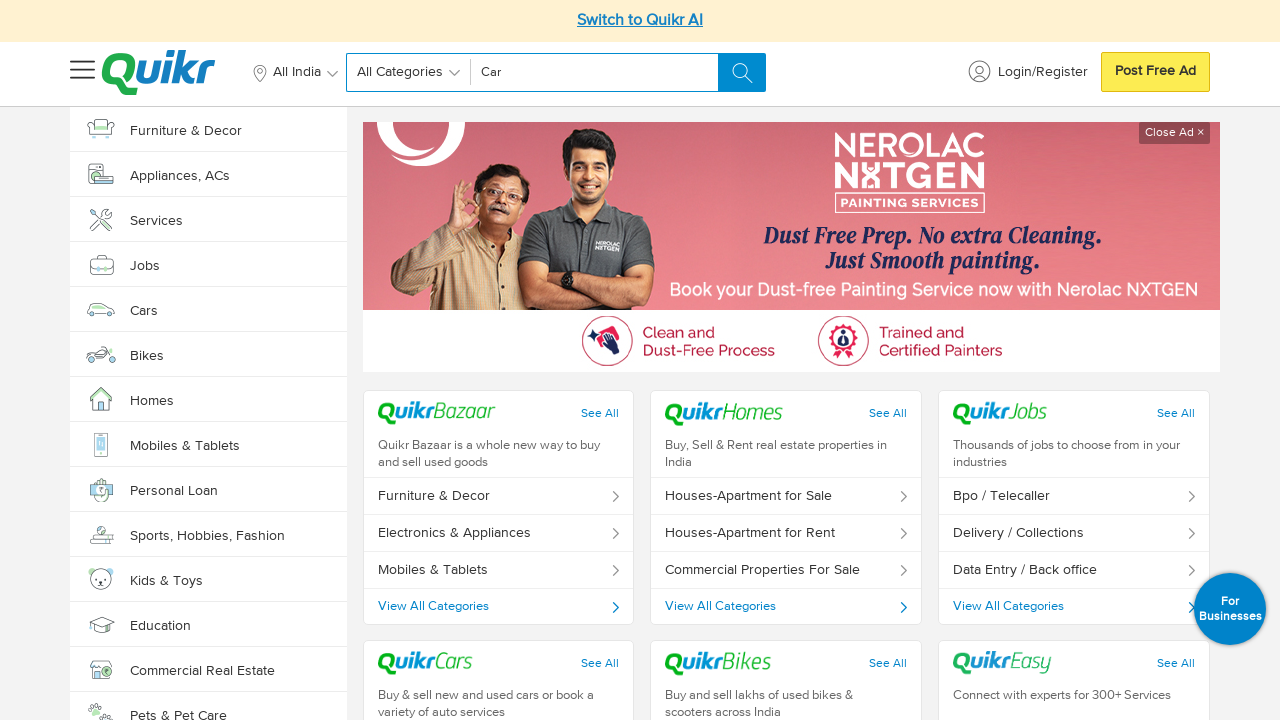

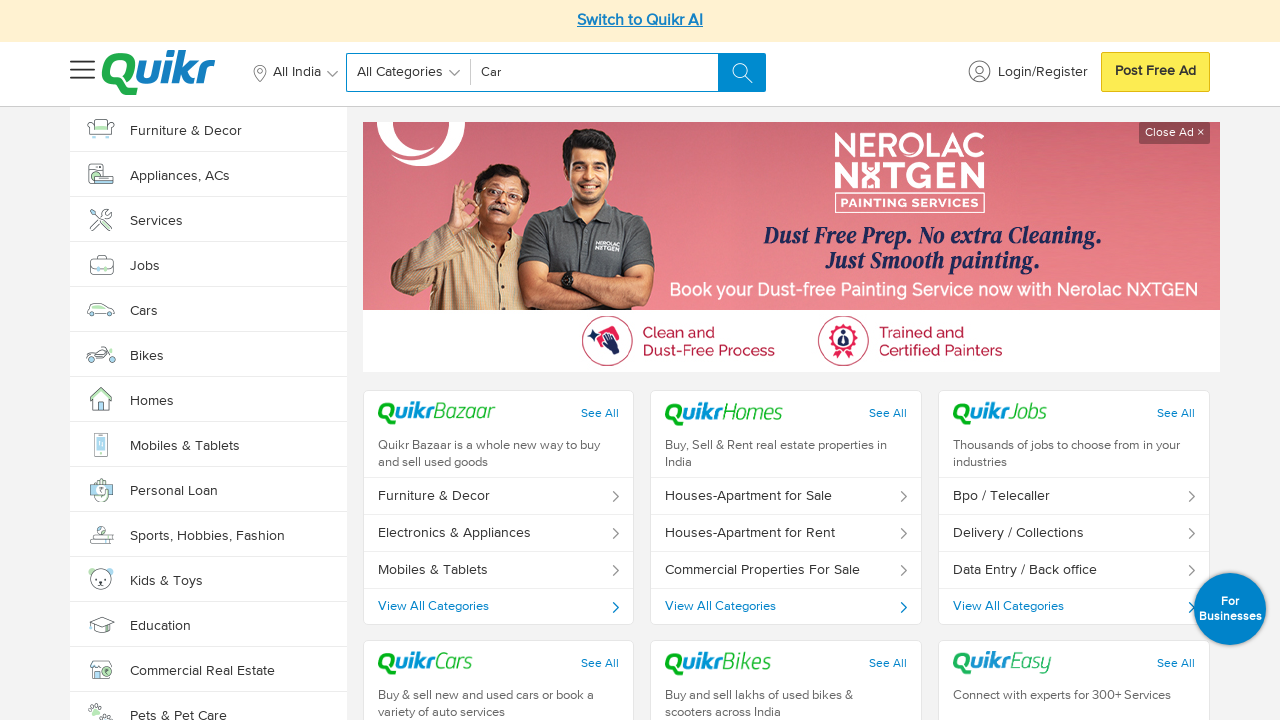